Tests the category section of the automation exercise website by locating category elements and verifying there are 3 categories

Starting URL: https://www.automationexercise.com/

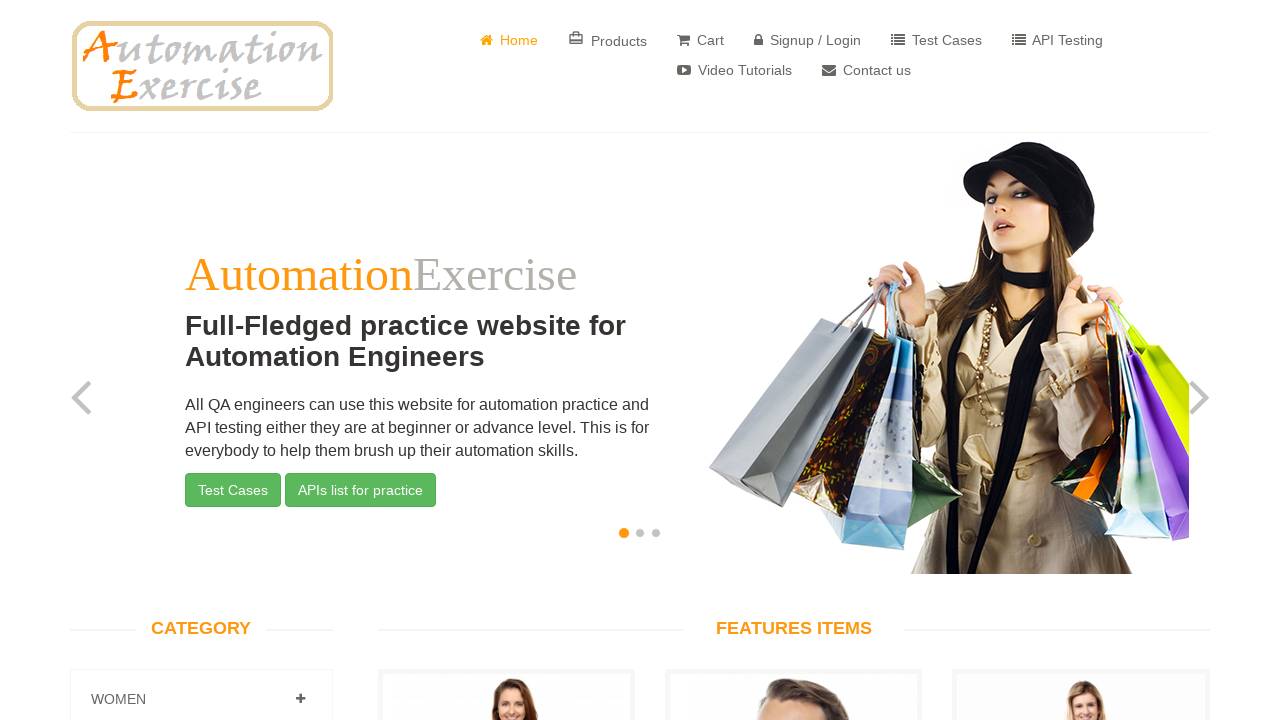

Located Women category element
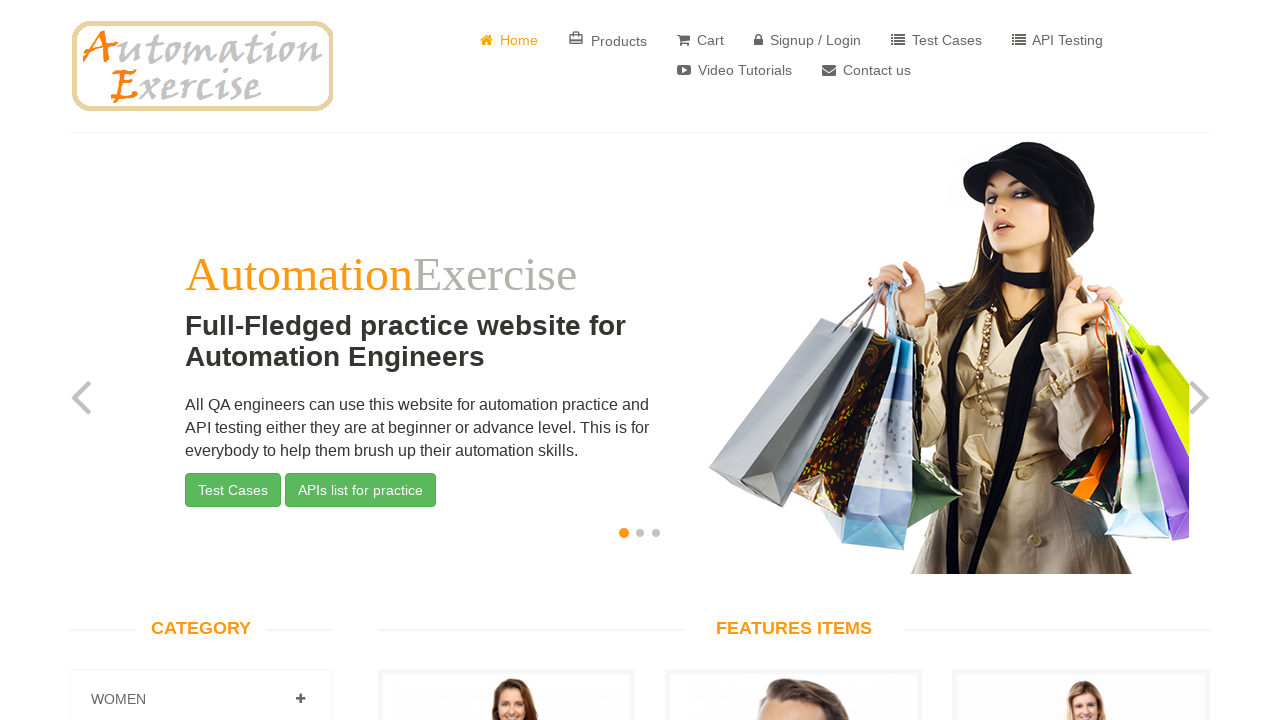

Located Men category element
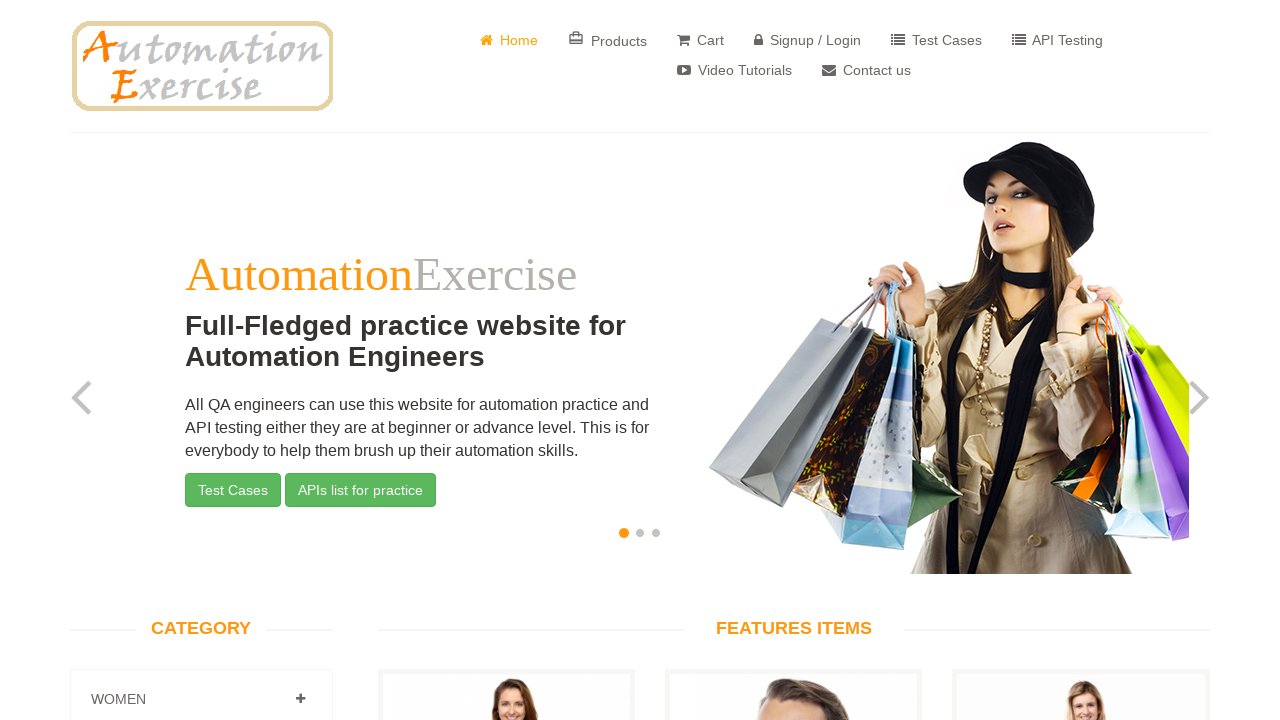

Located Kids category element
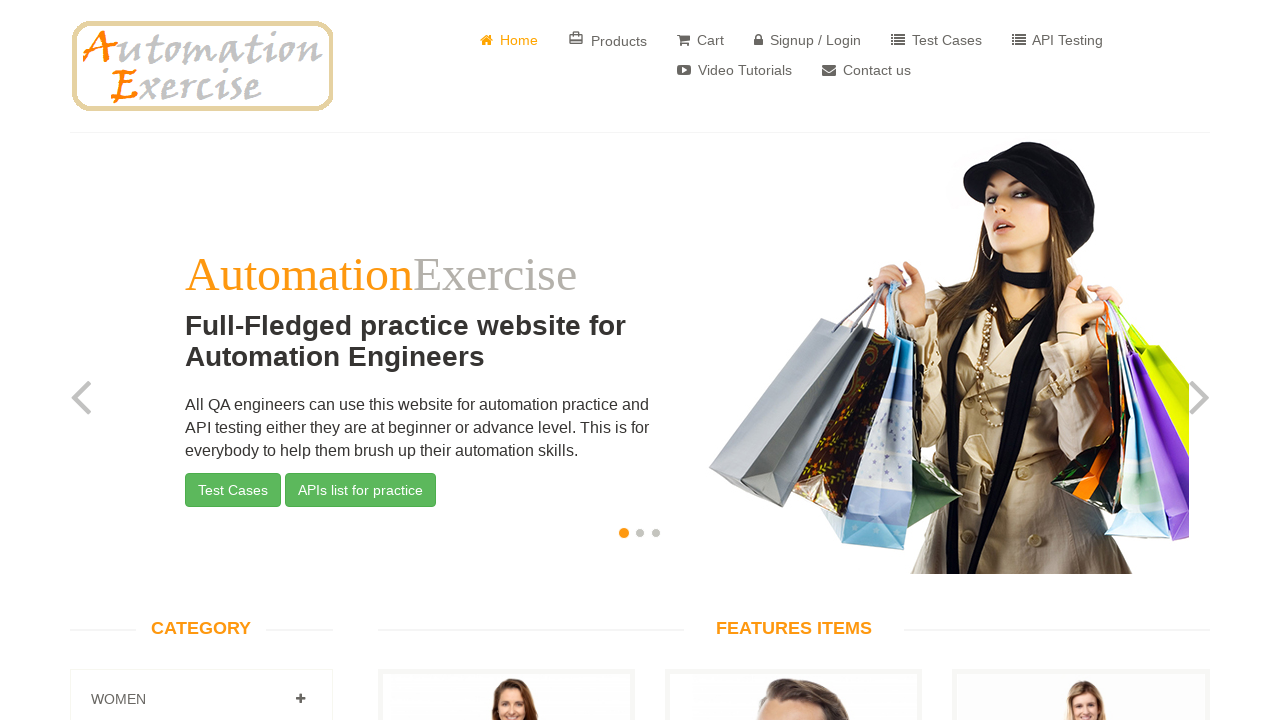

Retrieved all category elements from accordion container
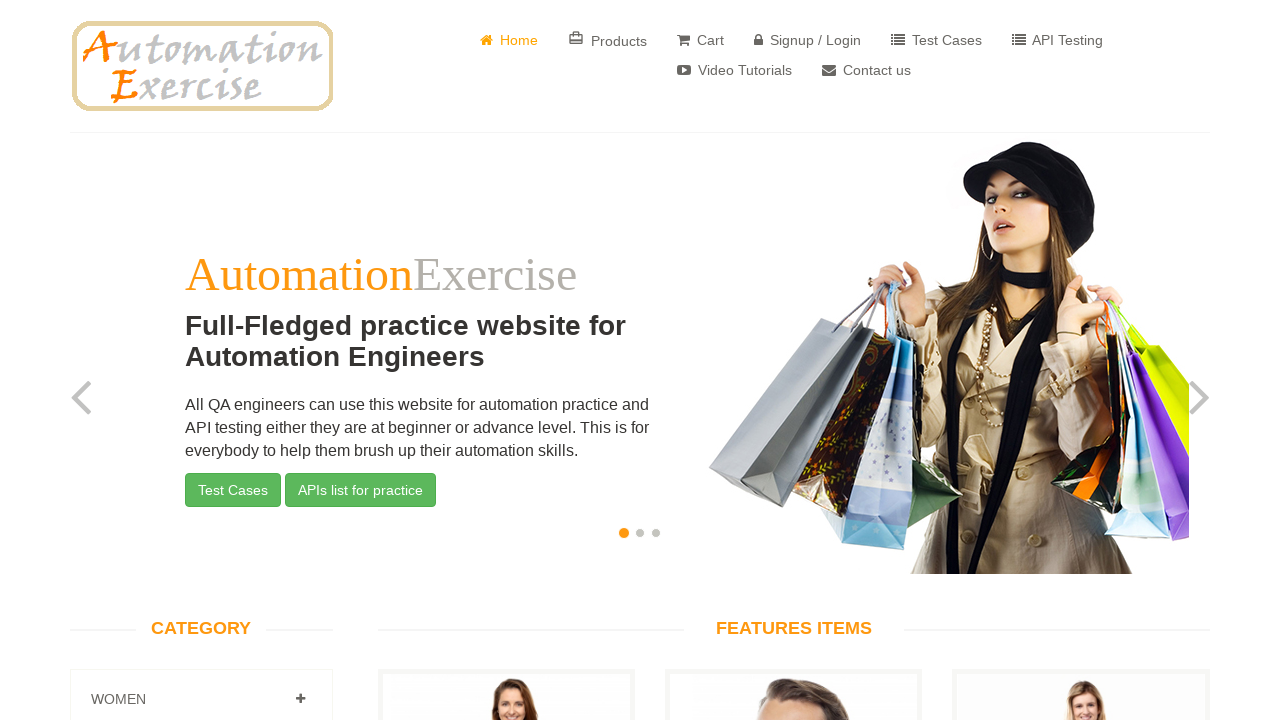

Printed category text: 
							
							
								
									
										
											
											Women
										
									
								
								
									
										
											
											Dress 
											
											Tops 
											
											Saree 
											
										
									
								
							
							
							
								
									
										
											
											Men
										
									
								
								
									
										
											
											Tshirts 
											
											Jeans 
											
										
									
								
							
							
							
								
									
										
											
											Kids
										
									
								
								
									
										
											
											Dress 
											
											Tops & Shirts 
											
										
									
								
							
							
						
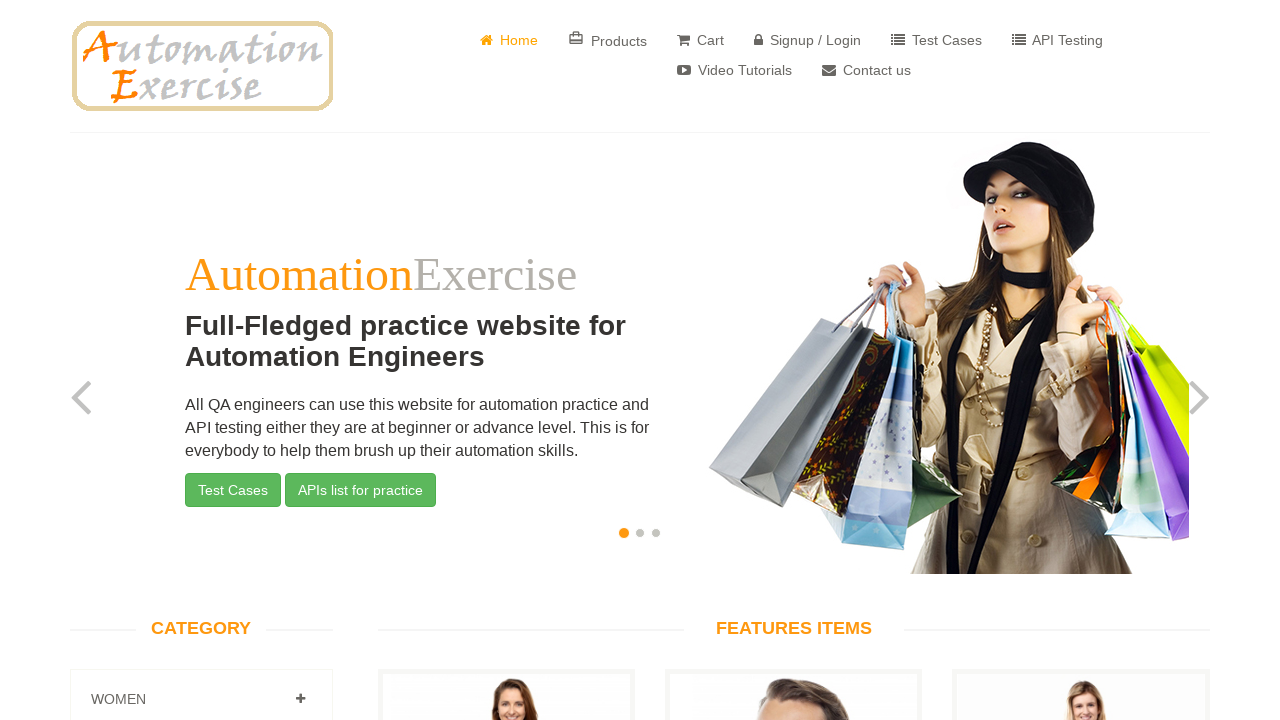

Verified there is 1 accordion category section with 3 category options
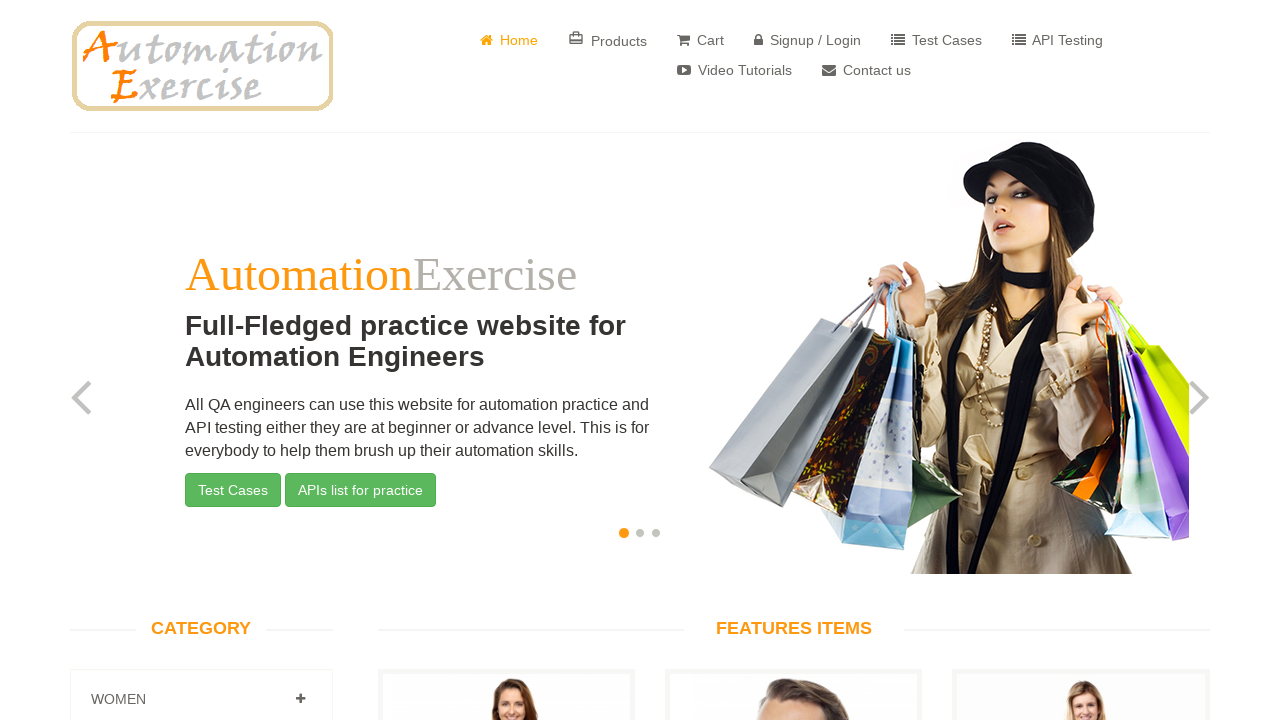

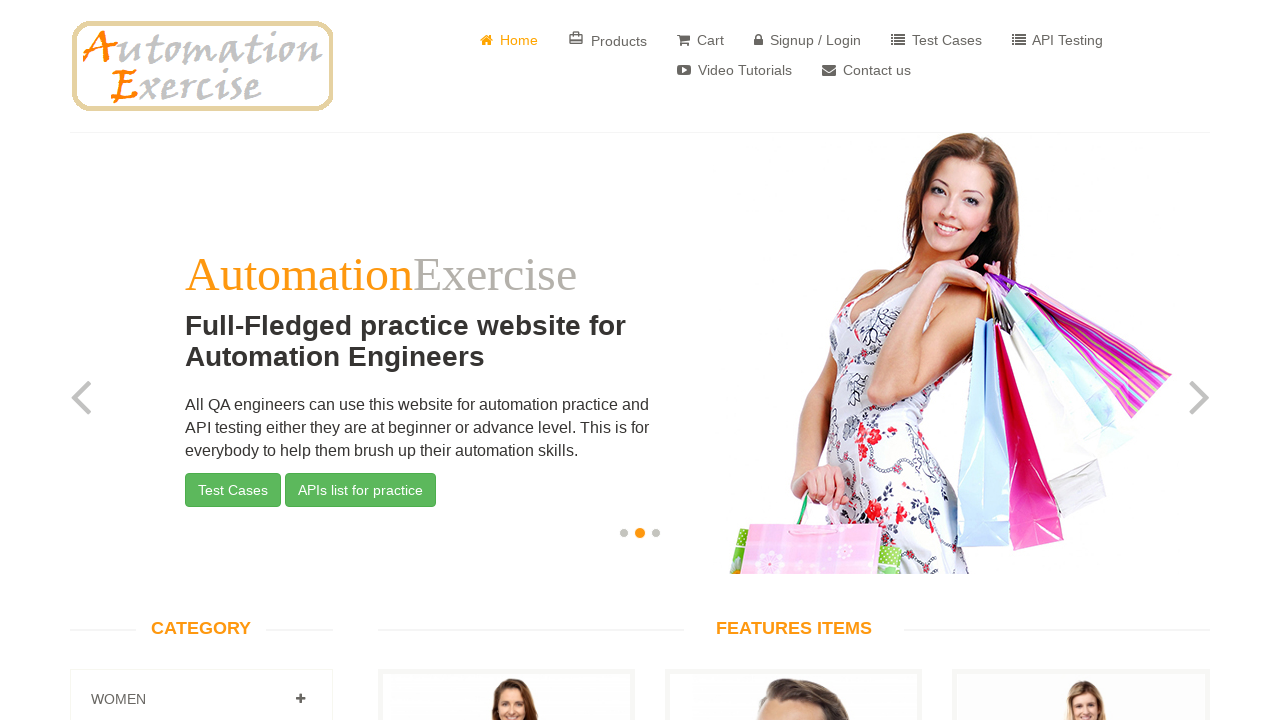